Tests browser window management methods by navigating to a website and manipulating window position and size through maximize, fullscreen, and custom dimensions.

Starting URL: https://www.testotomasyonu.com

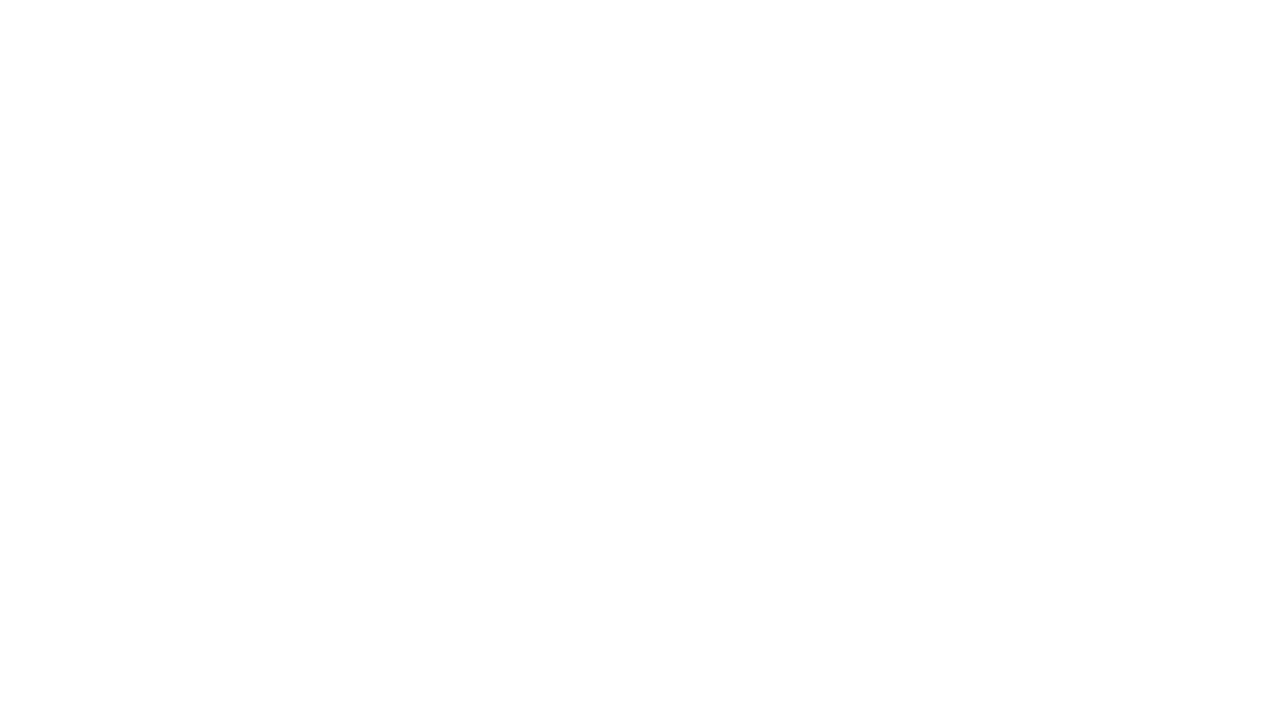

Retrieved initial viewport size
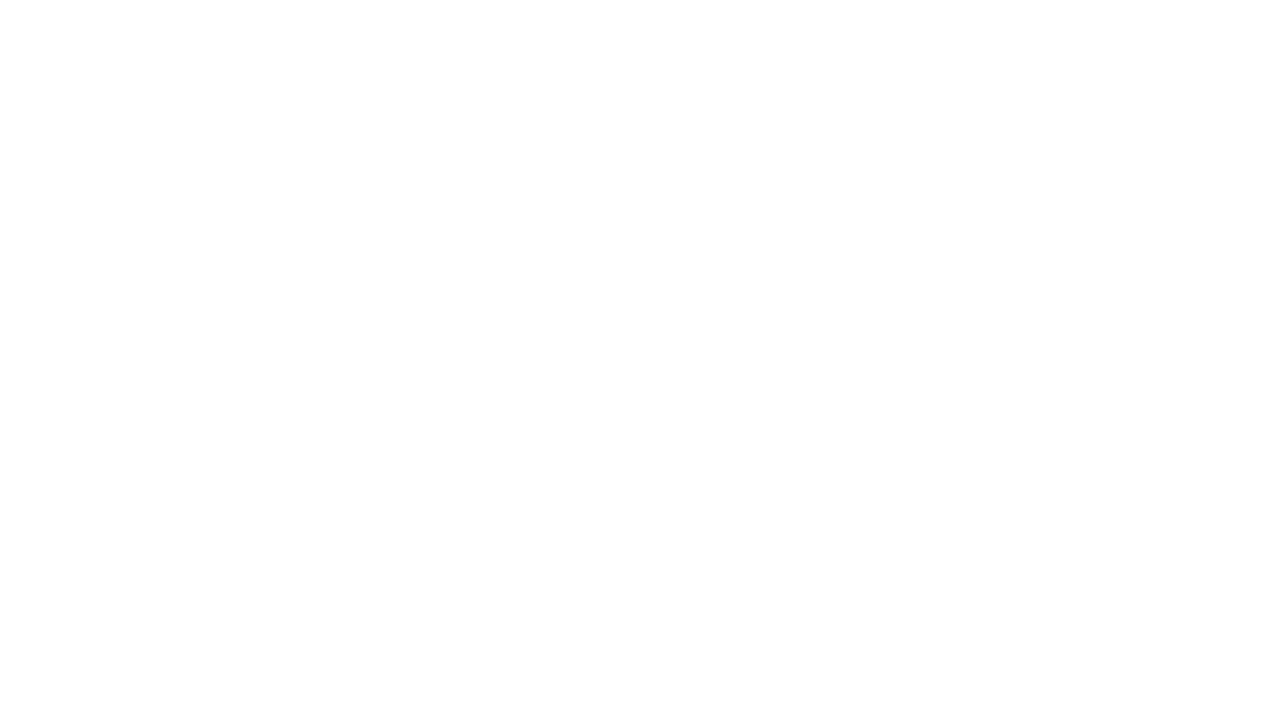

Maximized window to 1920x1080 viewport
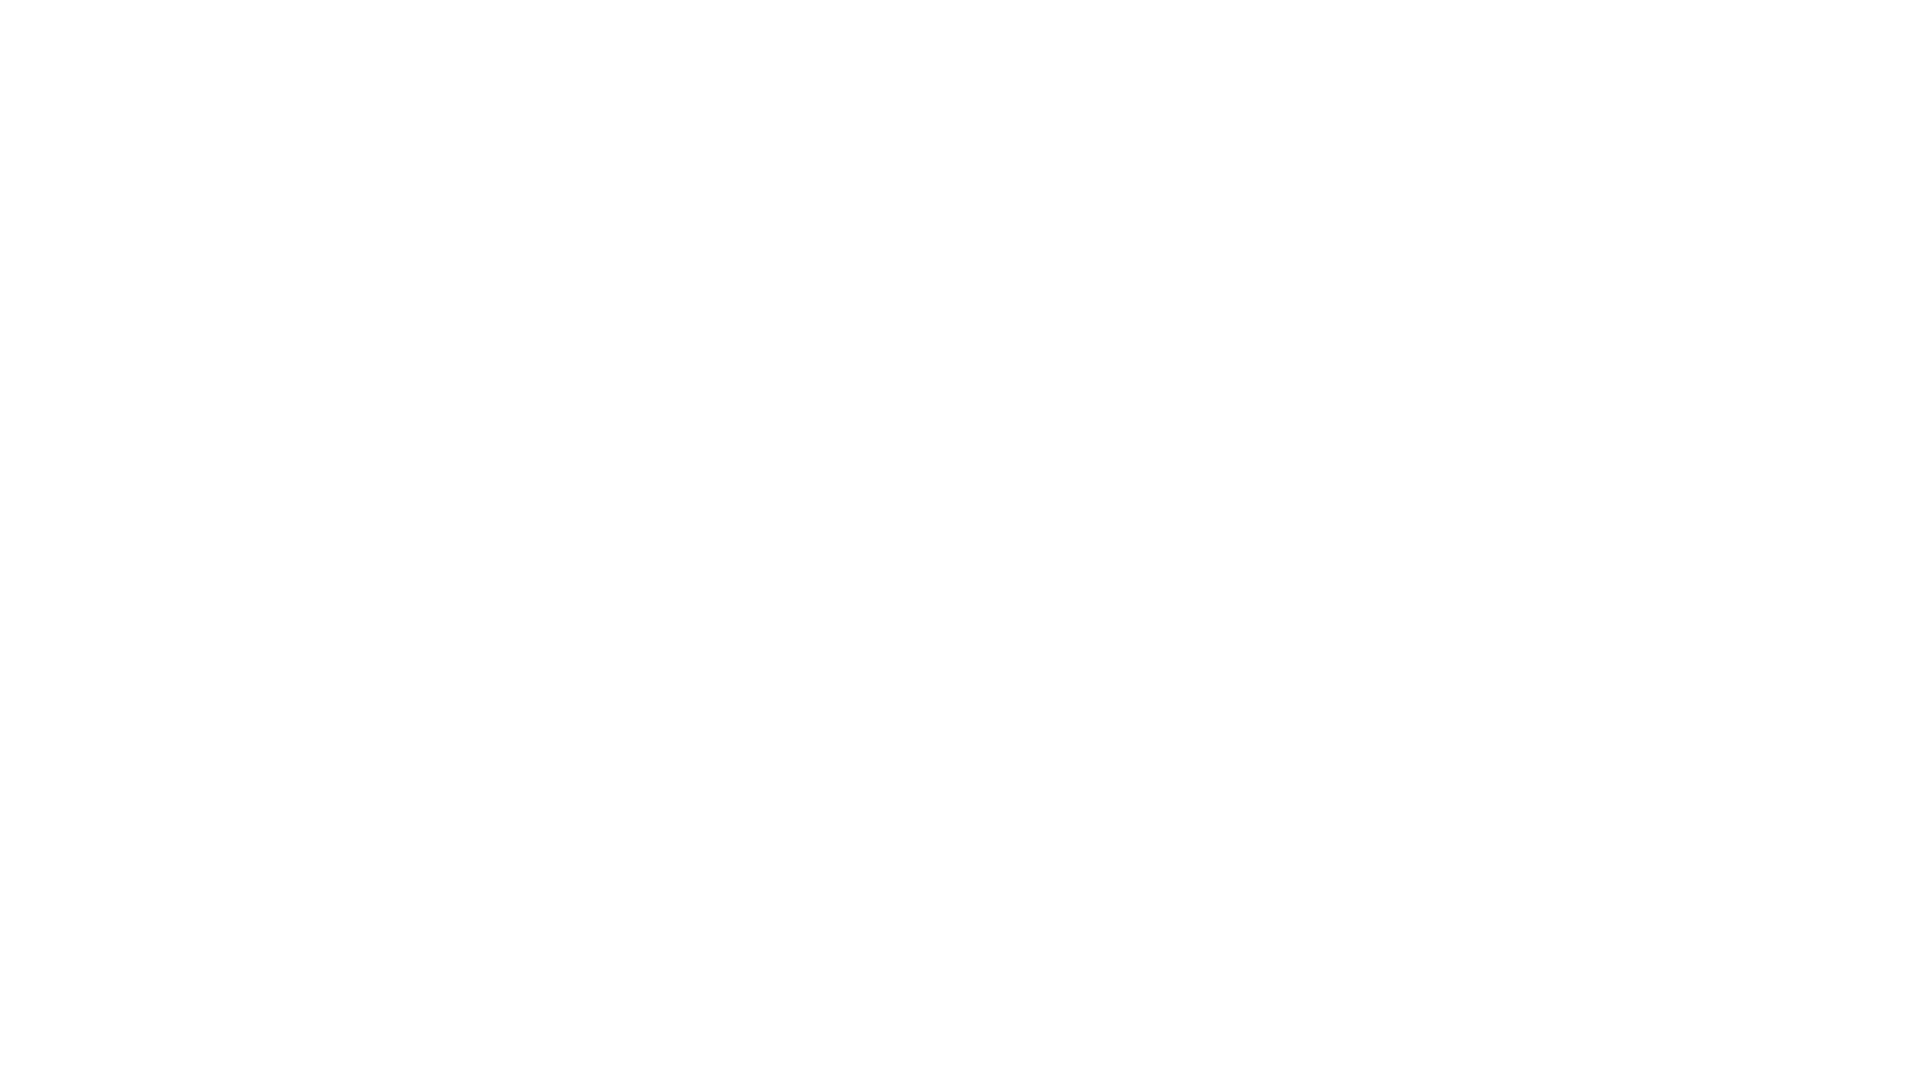

Set custom viewport size to 600x800
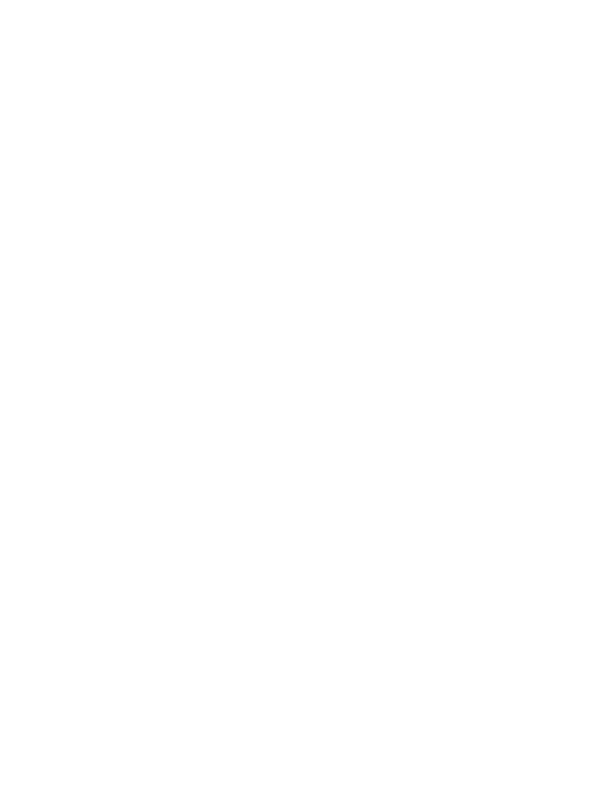

Waited 1 second to observe final window state
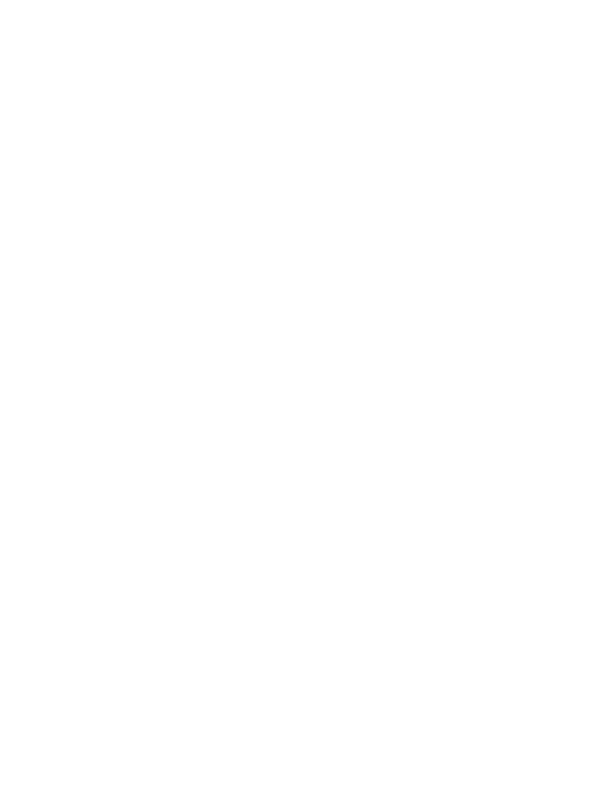

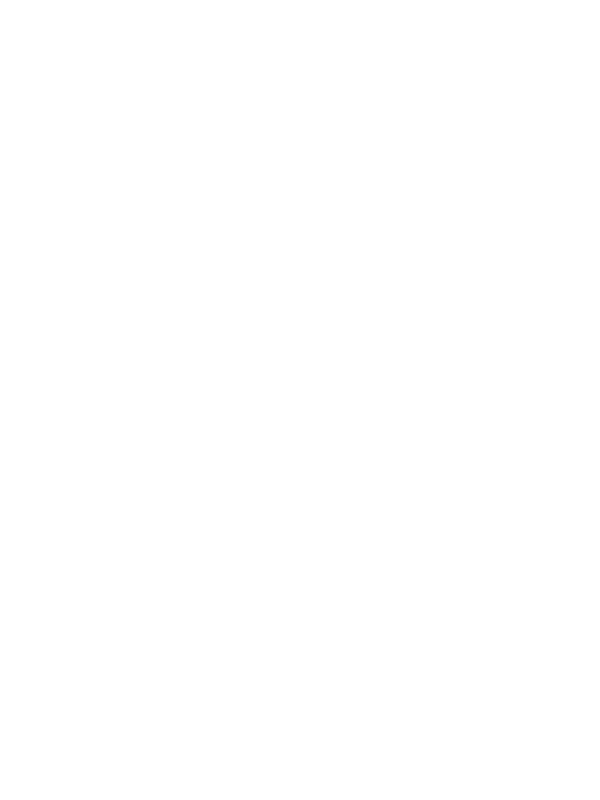